Tests the text box form by filling in name, email, current address, and permanent address fields, then submitting and verifying the output

Starting URL: https://demoqa.com/text-box

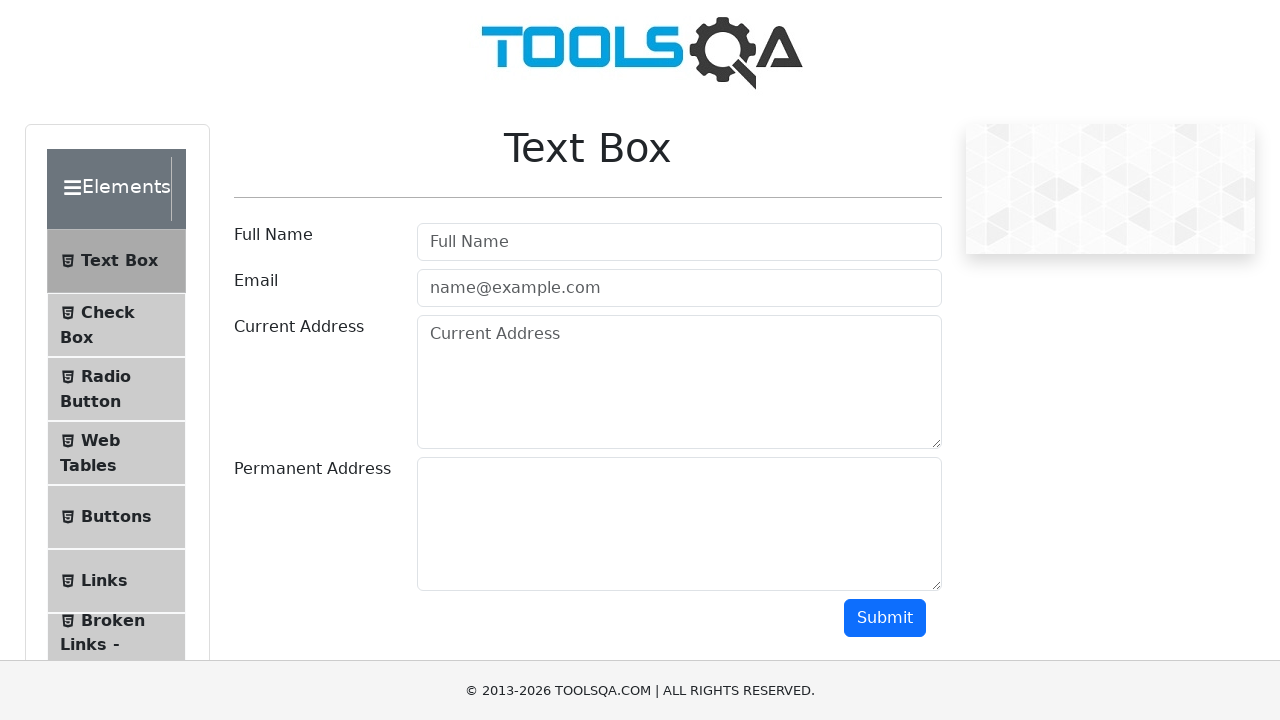

Waited for userName field to be visible
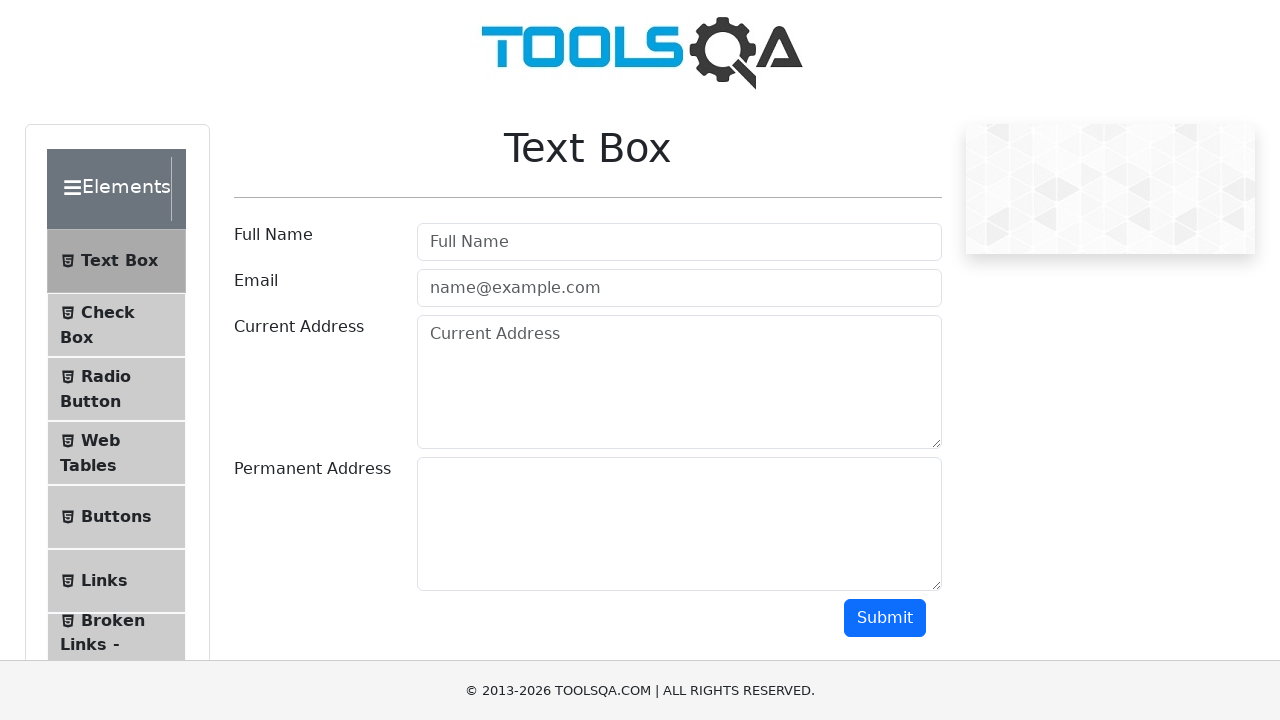

Filled userName field with 'Arthur Demichev' on #userName
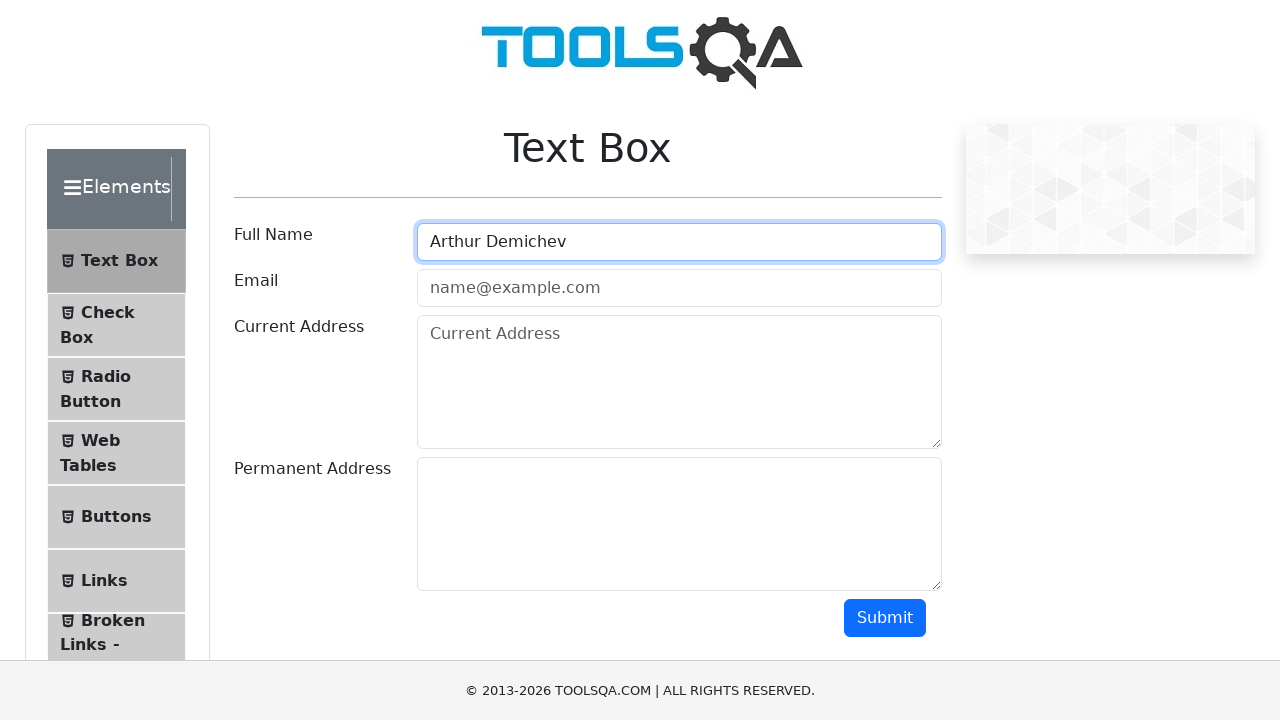

Filled userEmail field with 'arthur.demichev@yahoo.net' on #userEmail
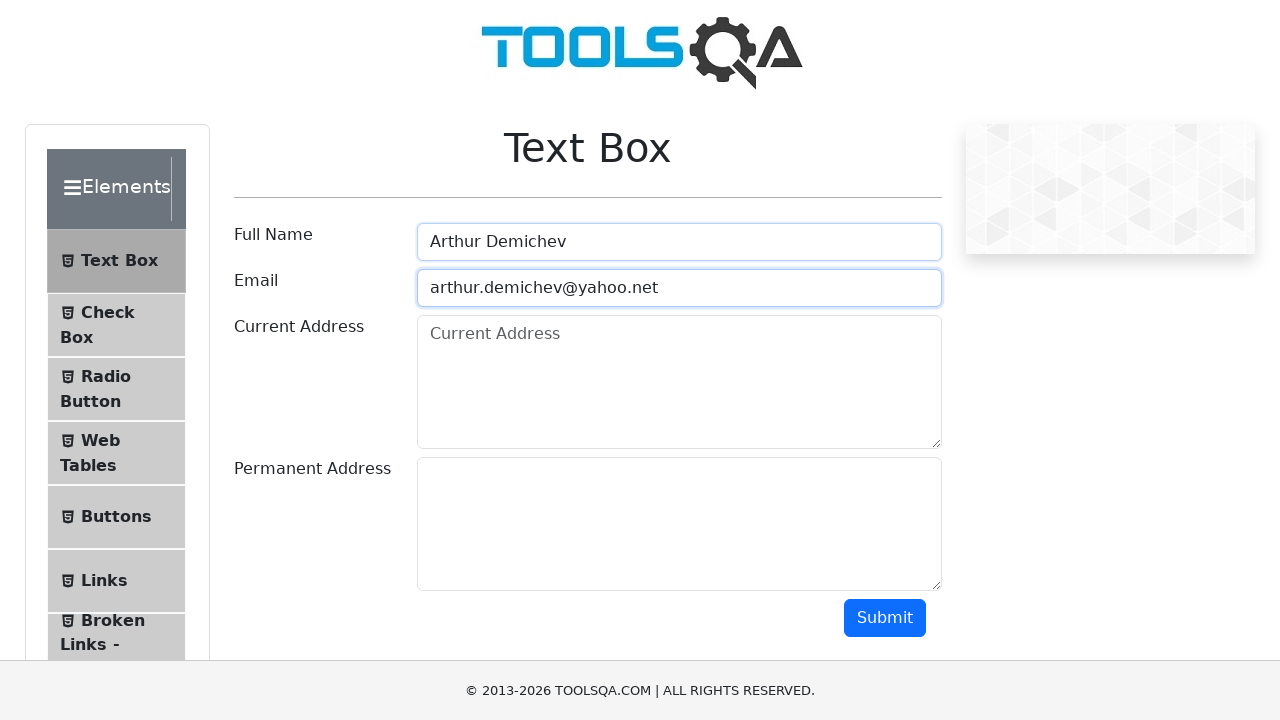

Filled currentAddress field with 'Cracow, Poland' on #currentAddress
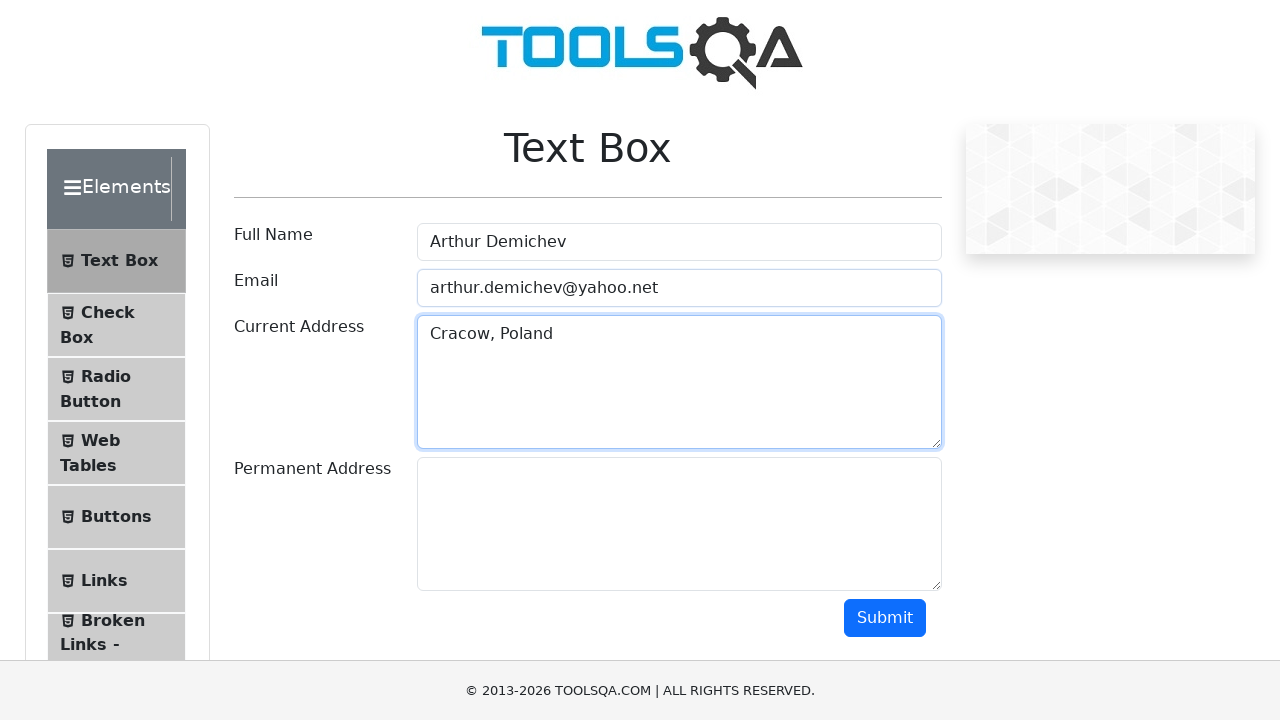

Filled permanentAddress field with 'Cracow, Poland' on #permanentAddress
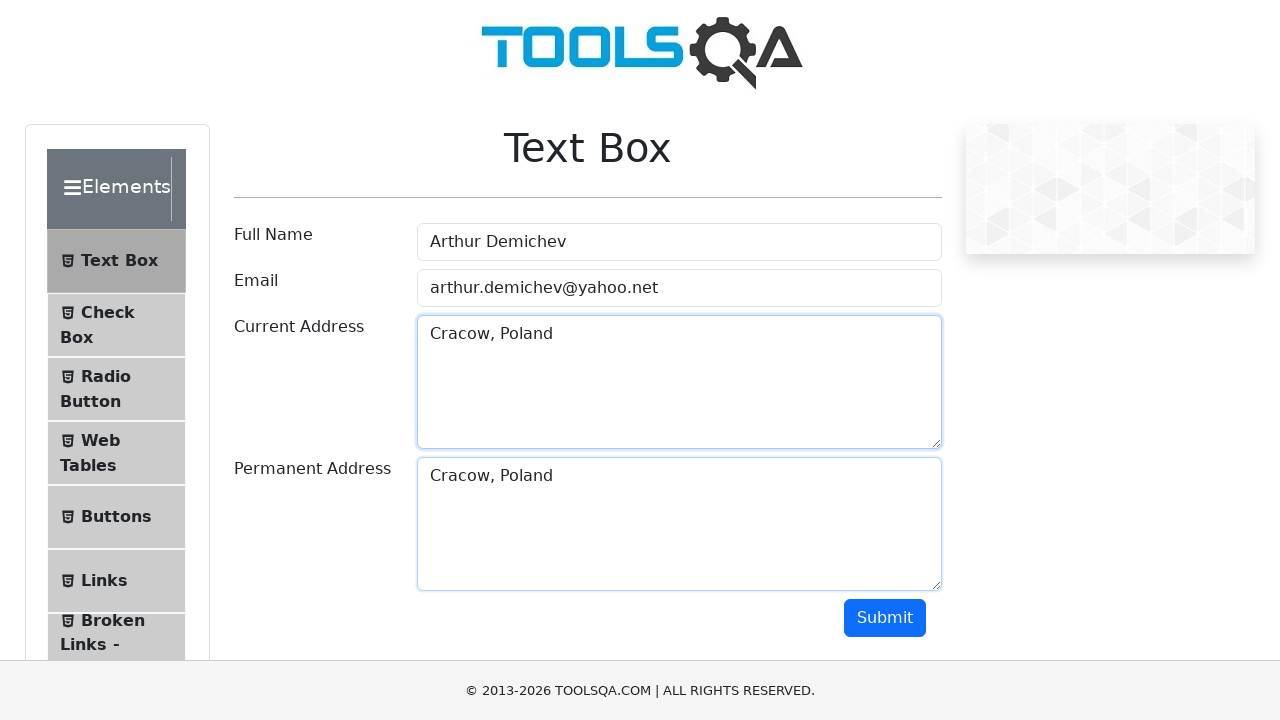

Clicked submit button to submit the form at (885, 618) on #submit
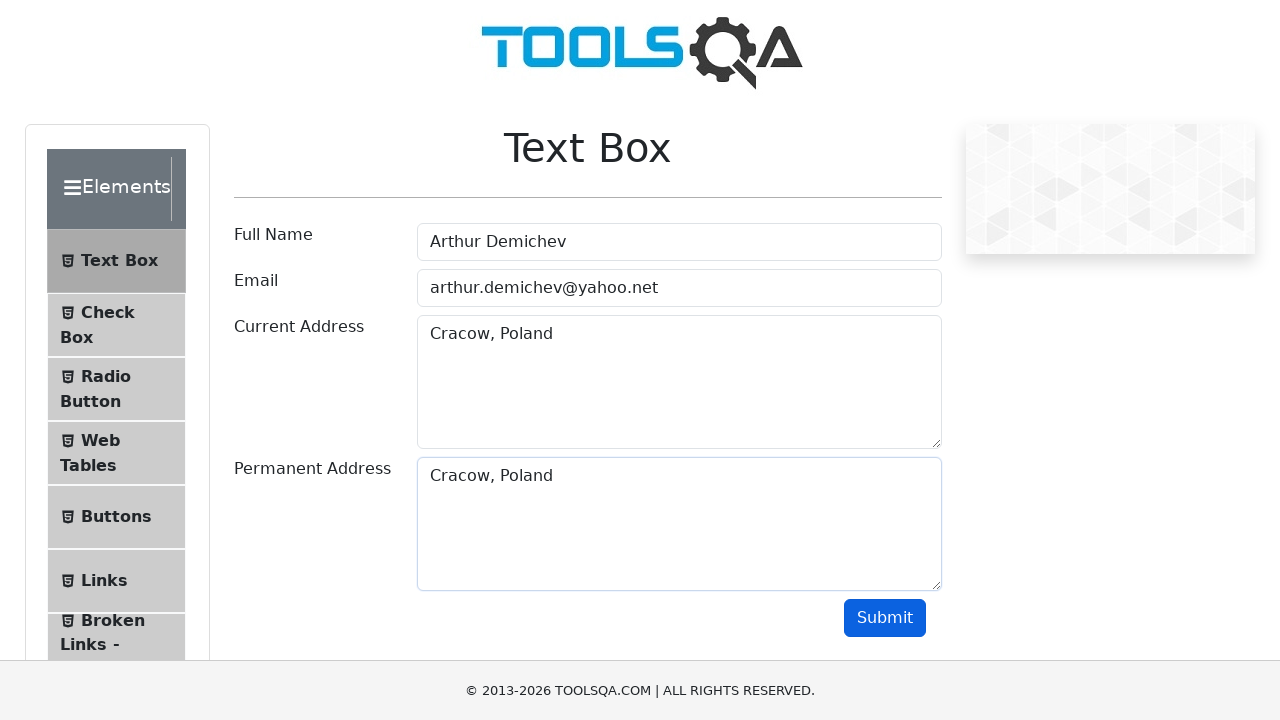

Form output section loaded and verified
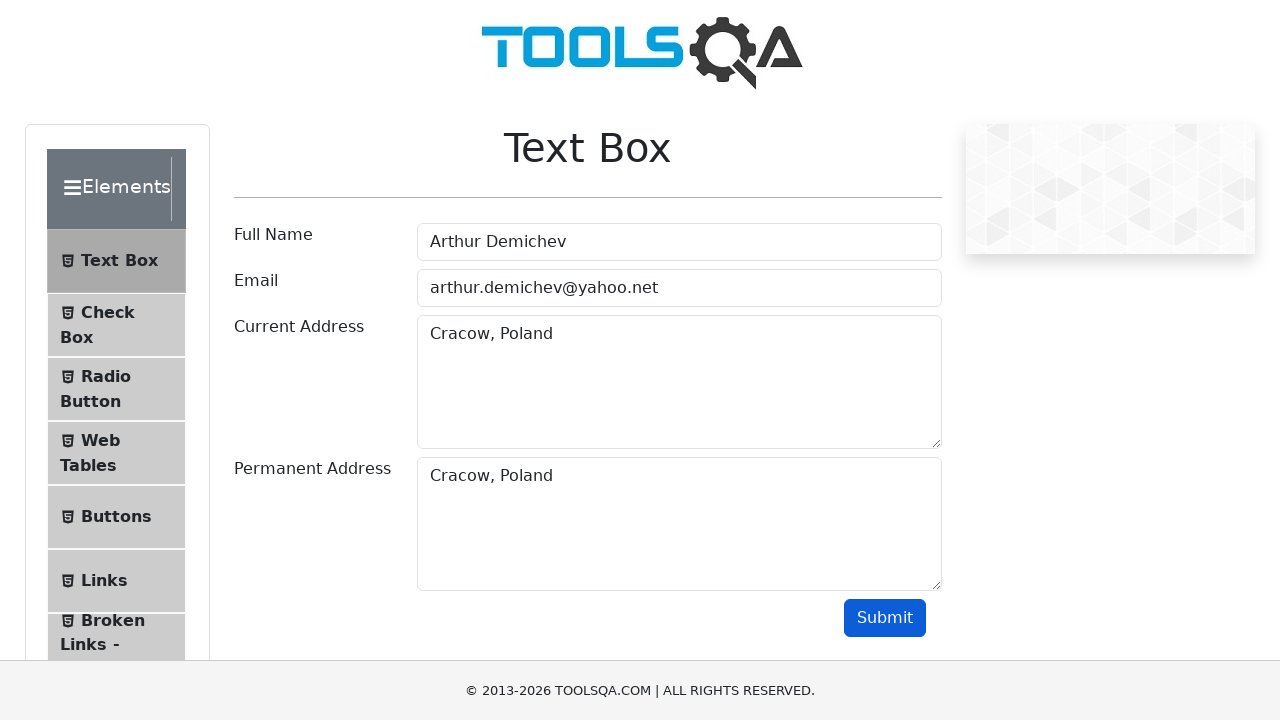

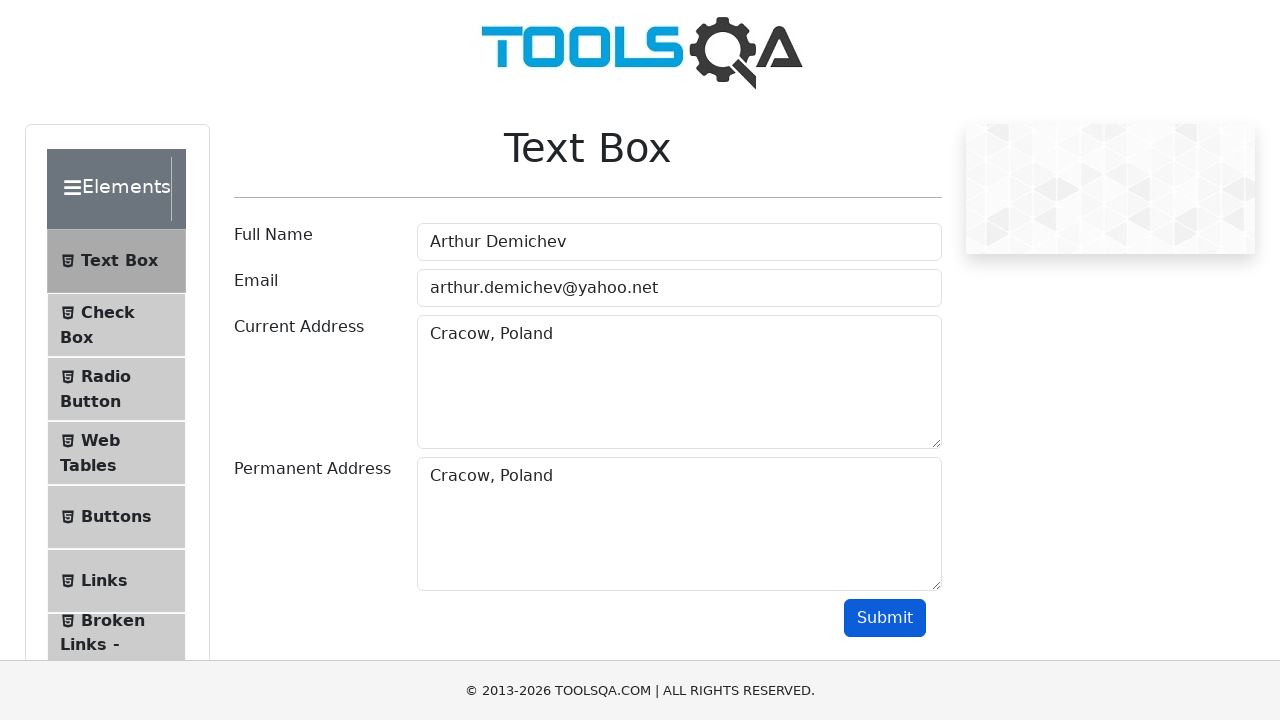